Tests file download functionality by clicking on a download link for a specific file

Starting URL: http://the-internet.herokuapp.com/download

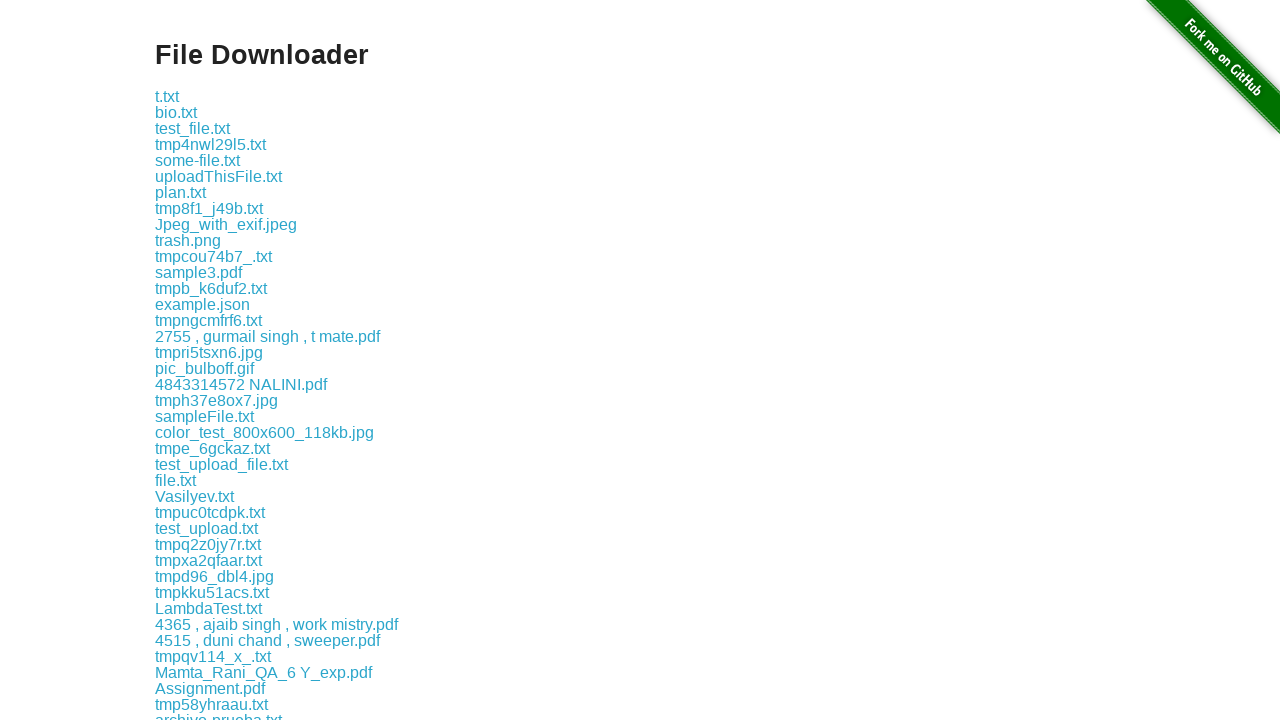

Clicked download link for sample.pdf file at (194, 360) on a:has-text('sample.pdf')
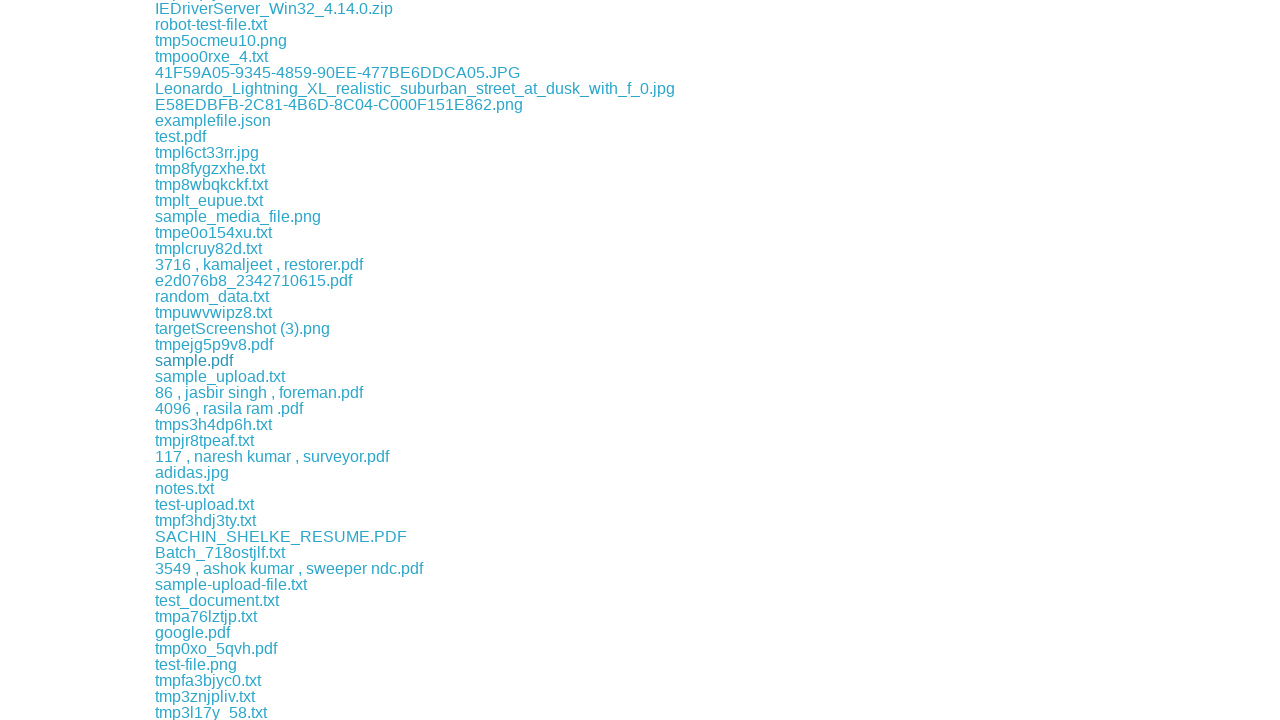

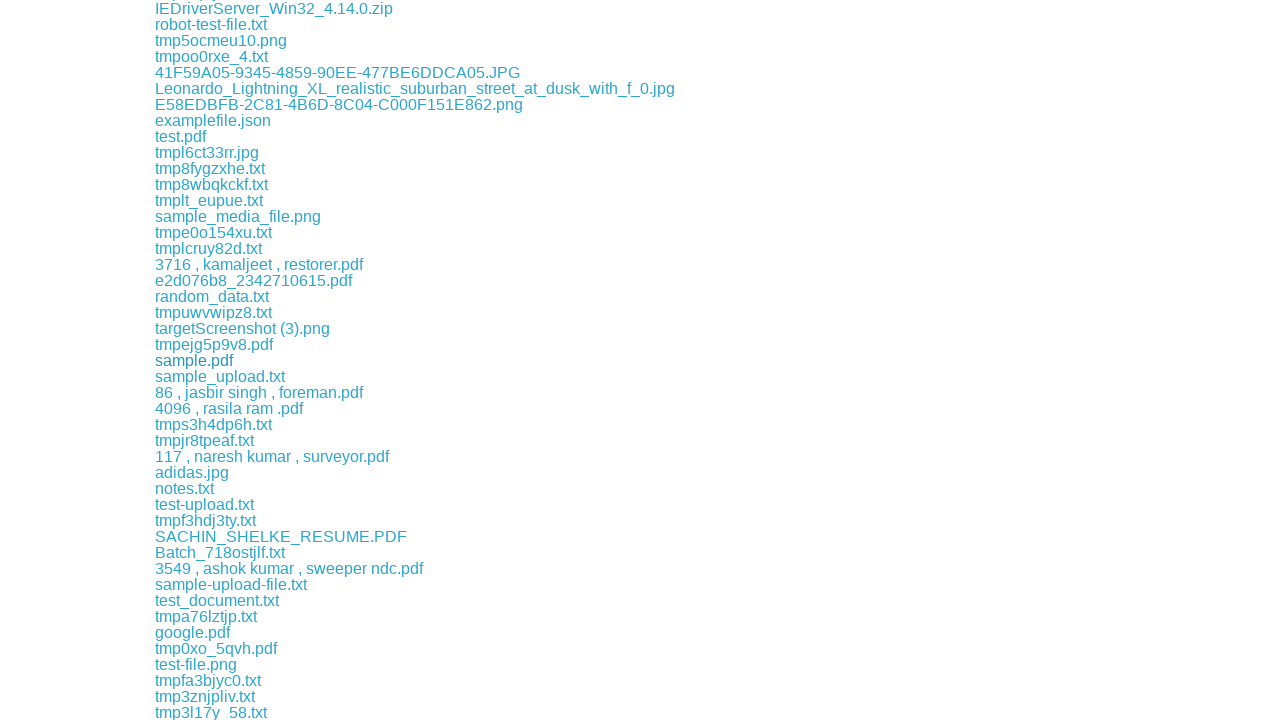